Tests navigation on the Anh Tester website by clicking on the blog link from the homepage.

Starting URL: https://anhtester.com

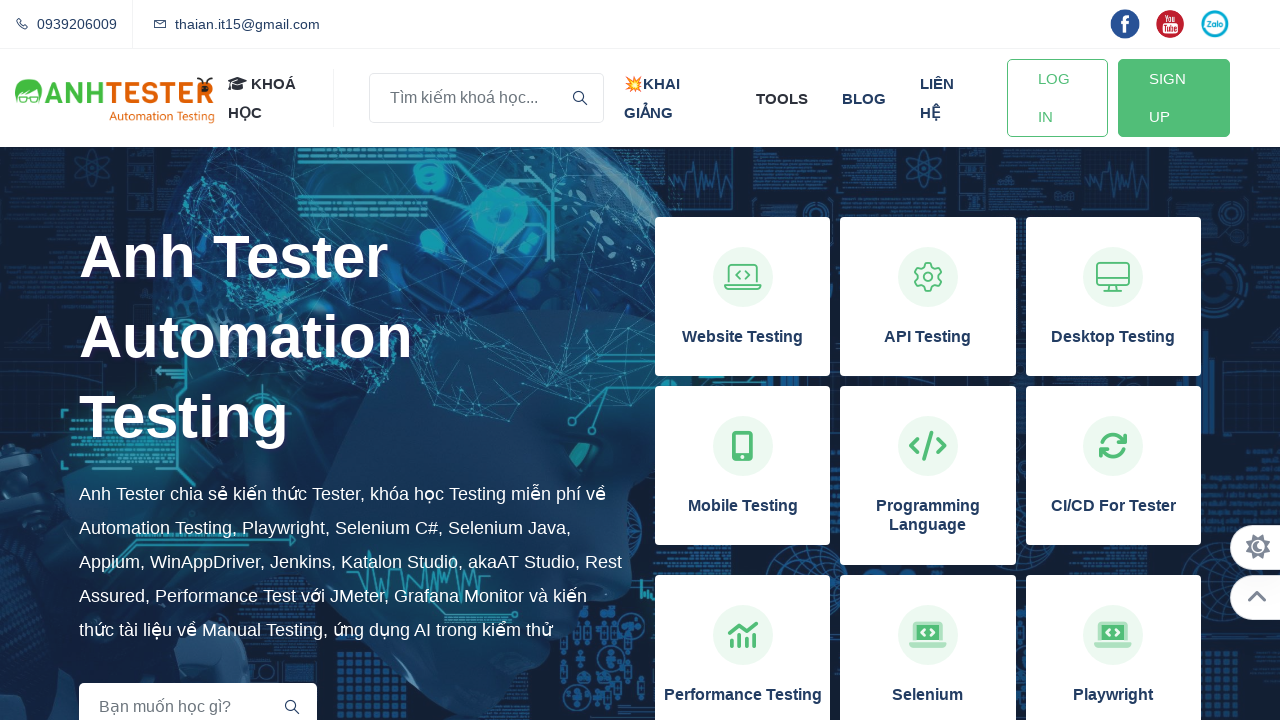

Clicked on the blog link in navigation at (864, 98) on xpath=//a[normalize-space()='blog']
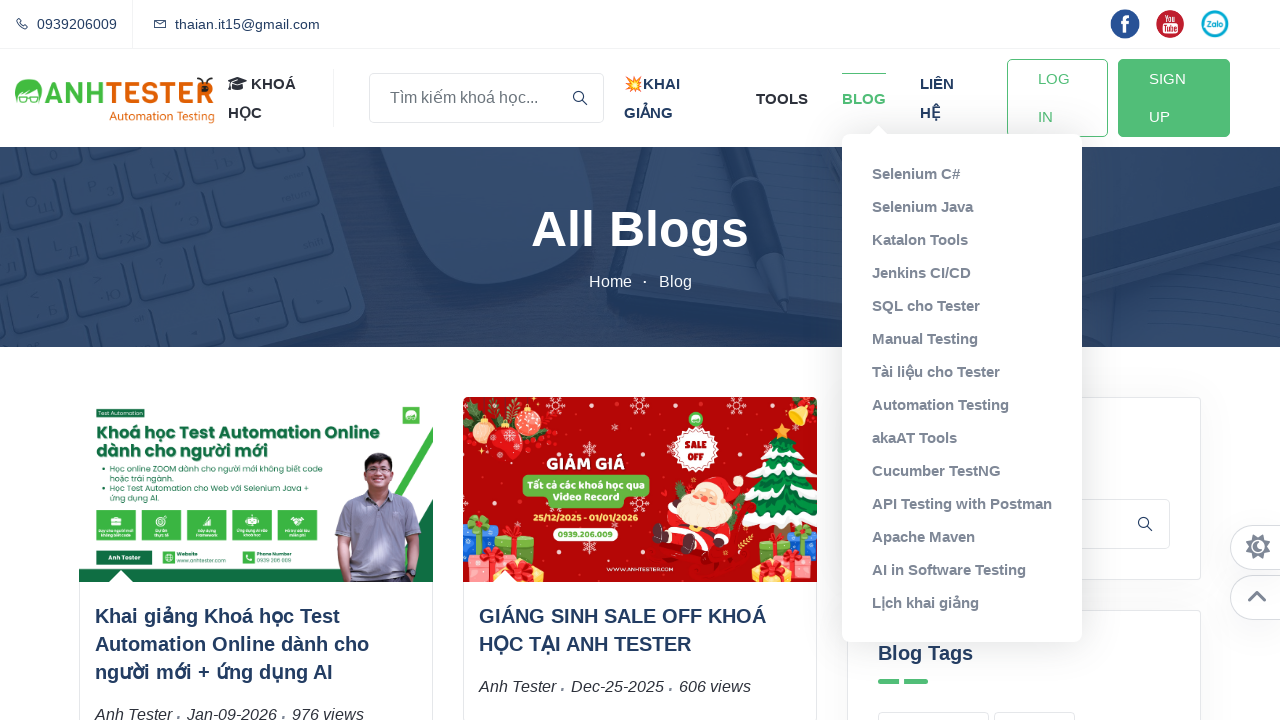

Blog page loaded successfully (networkidle state reached)
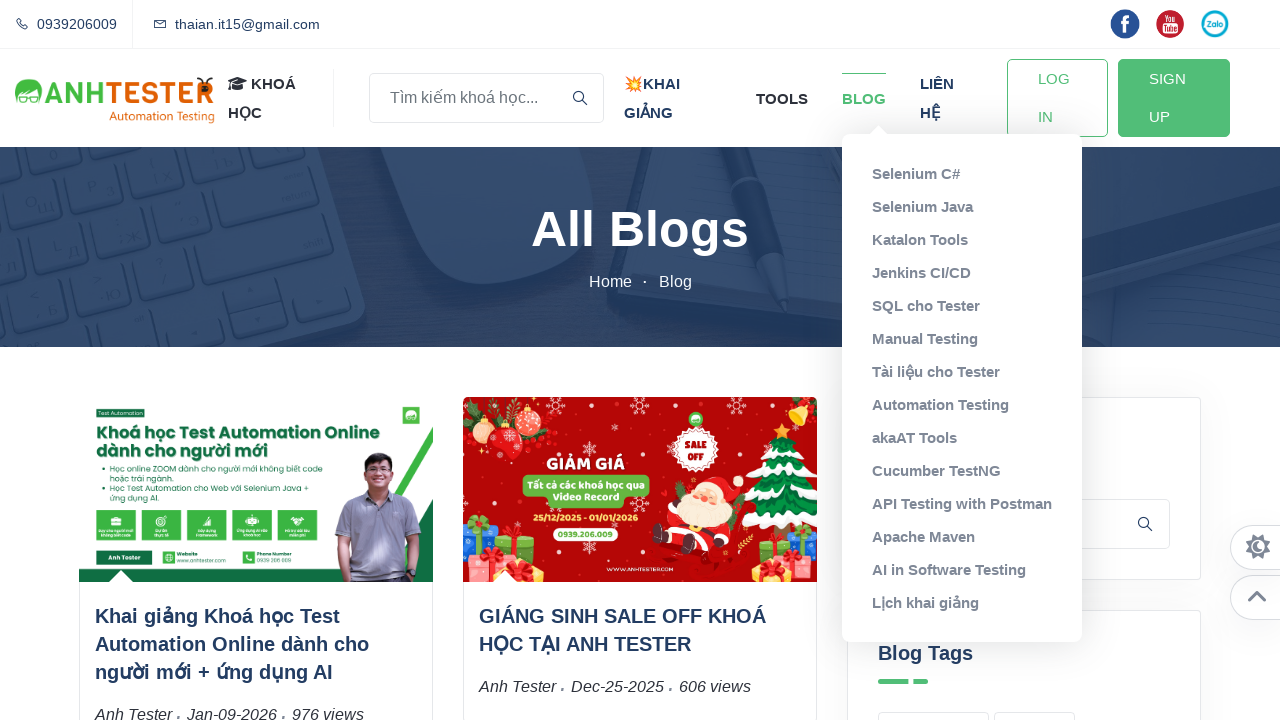

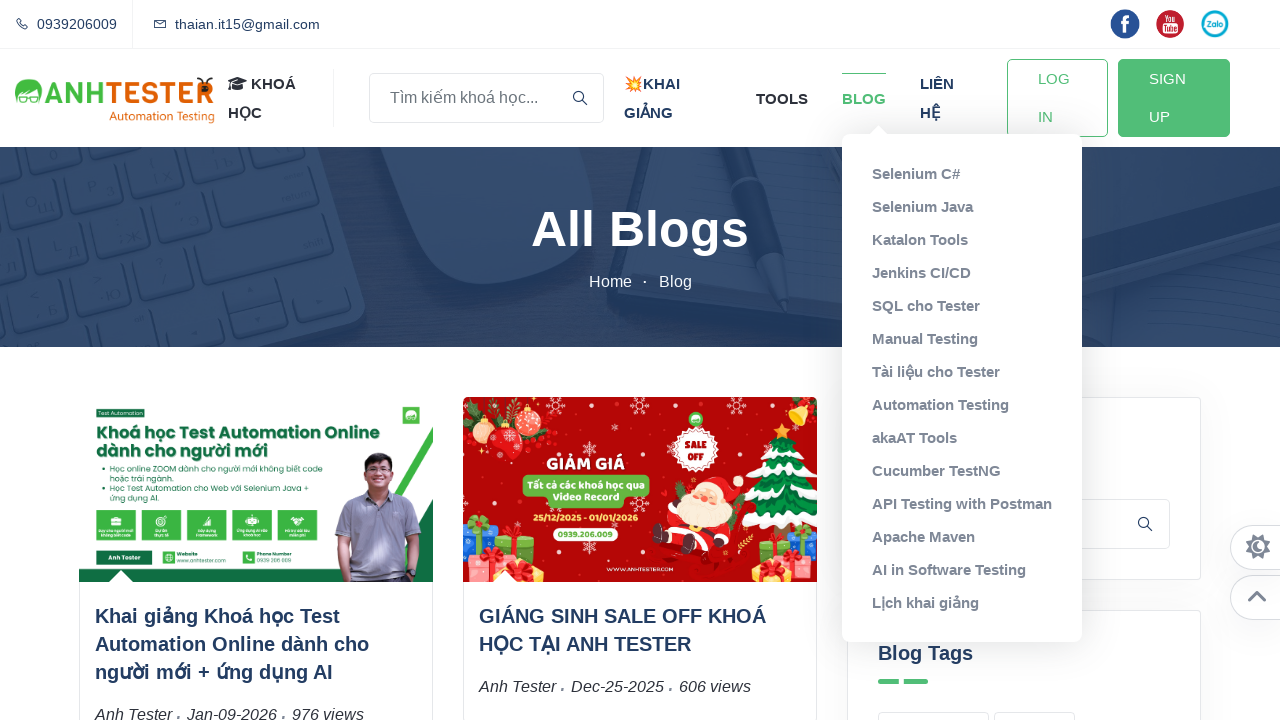